Tests drag and drop functionality by dragging an element onto a droppable target within an iframe and verifying the drop was successful.

Starting URL: https://jqueryui.com/droppable

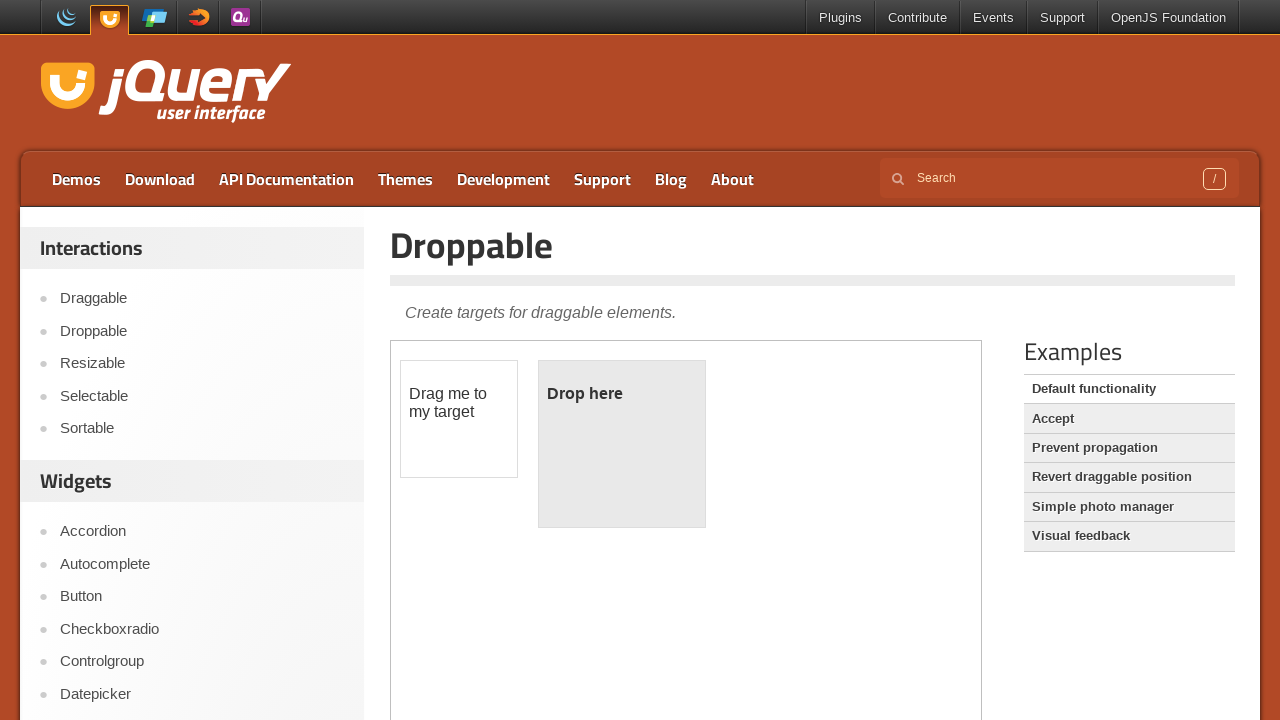

Navigated to jQuery UI droppable demo page
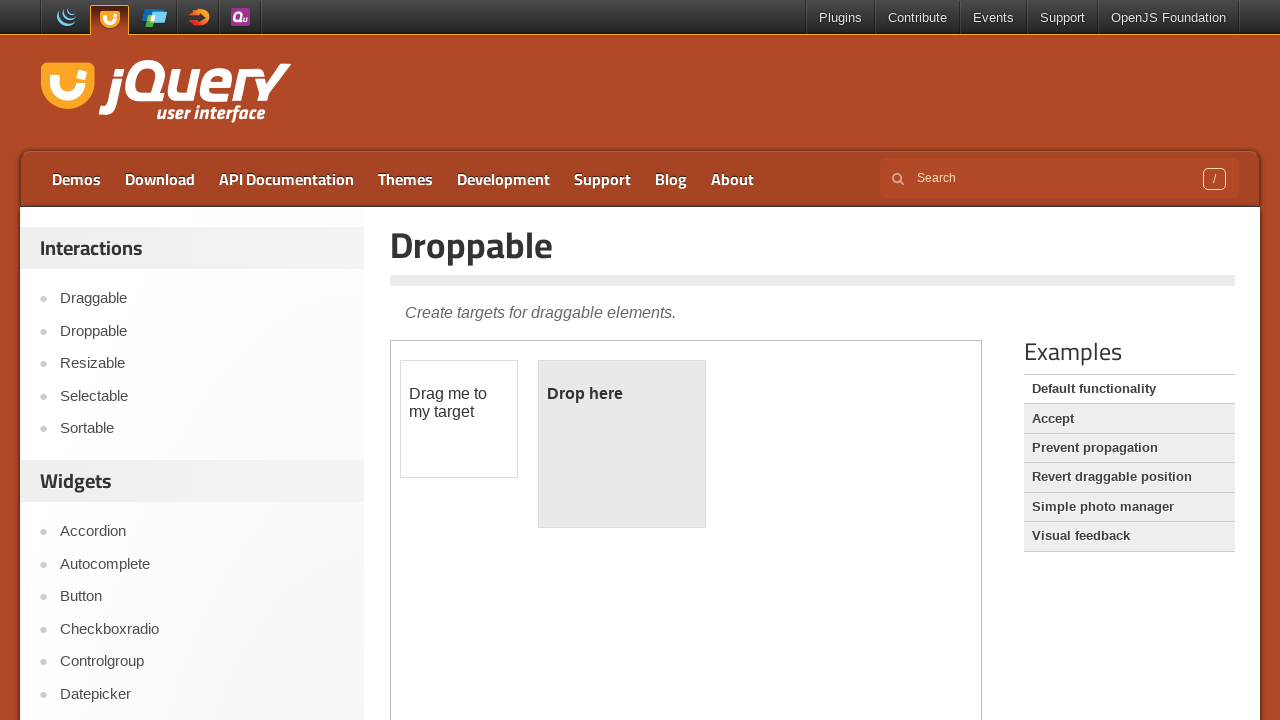

Located the demo iframe
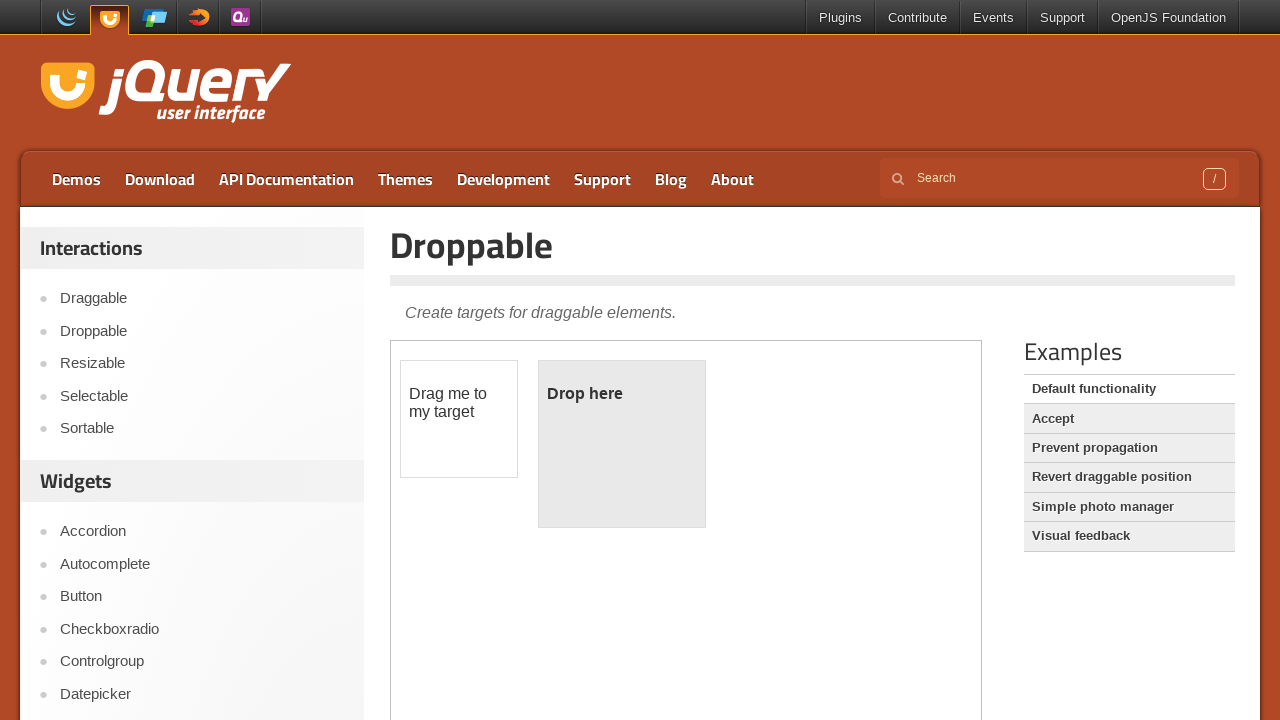

Located the draggable element
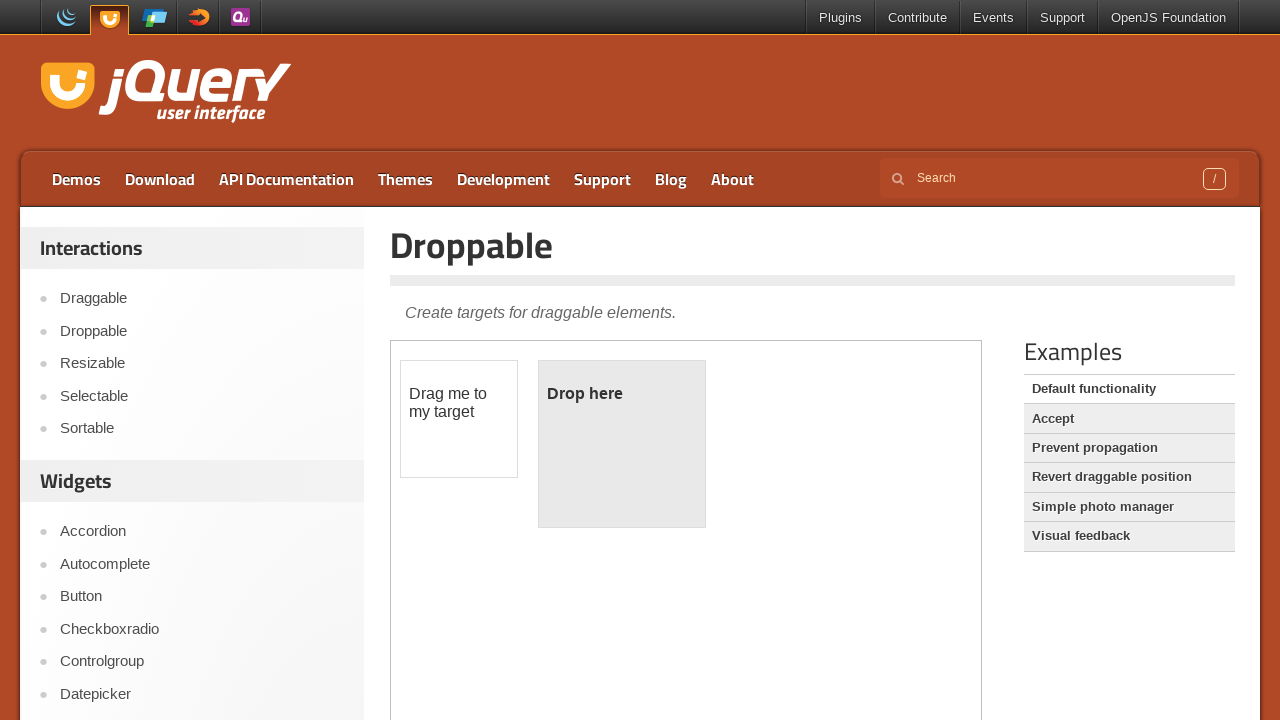

Located the droppable target element
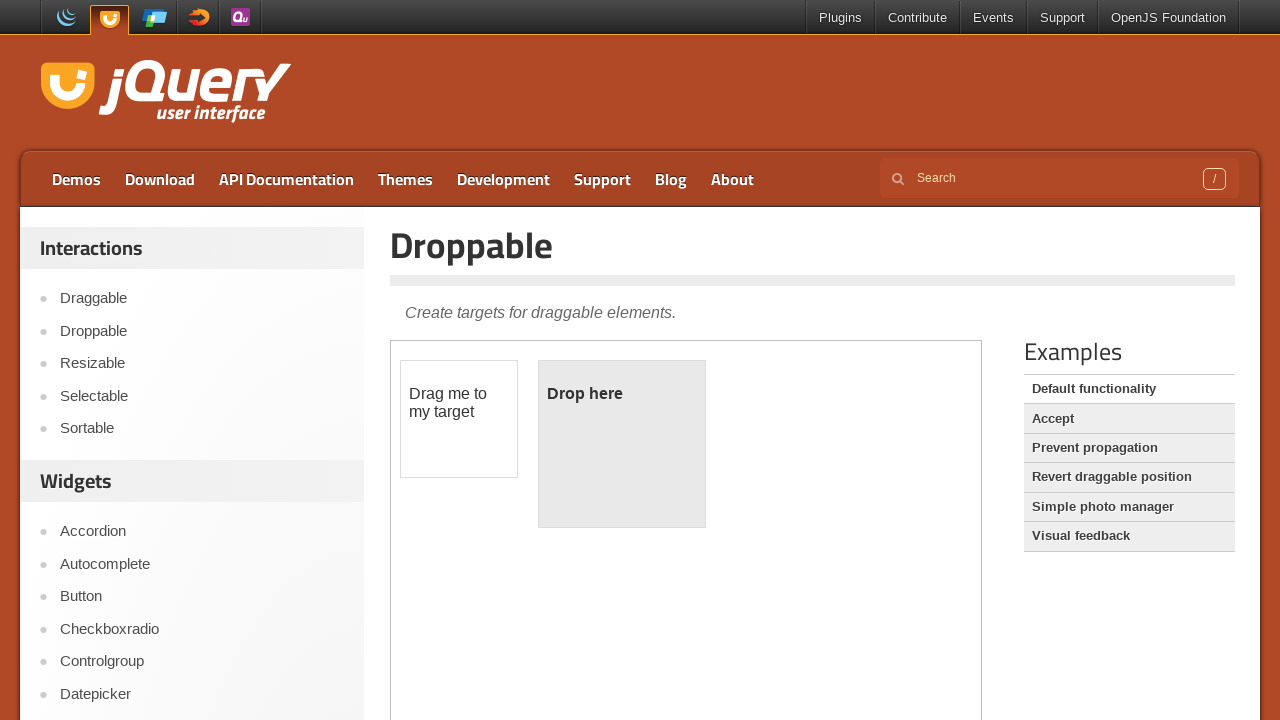

Dragged the draggable element onto the droppable target at (622, 444)
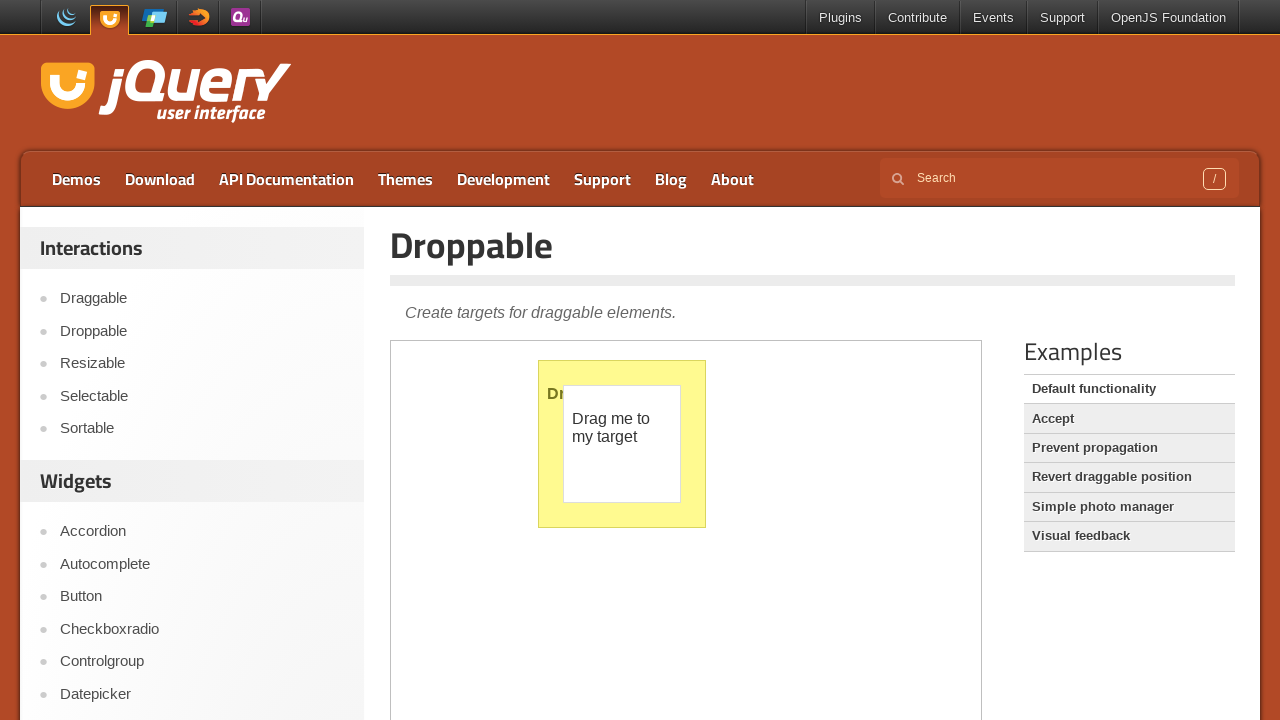

Verified that 'Dropped!' text appears in the droppable element
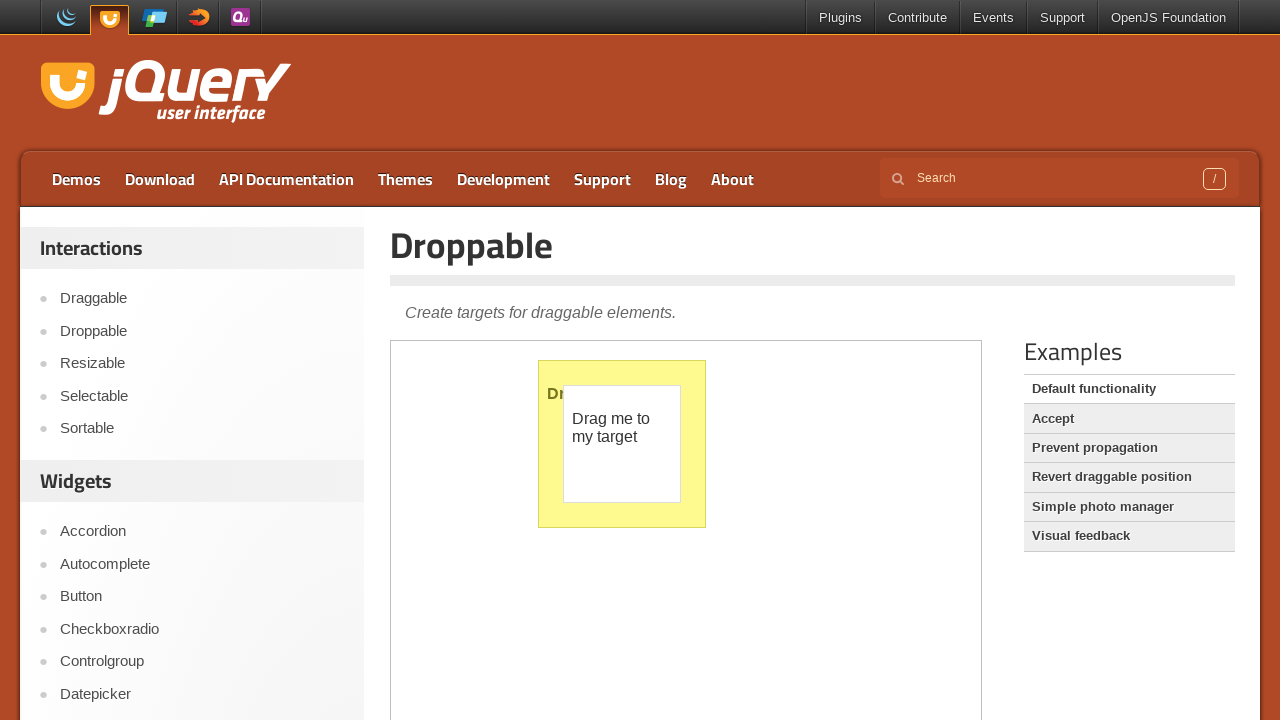

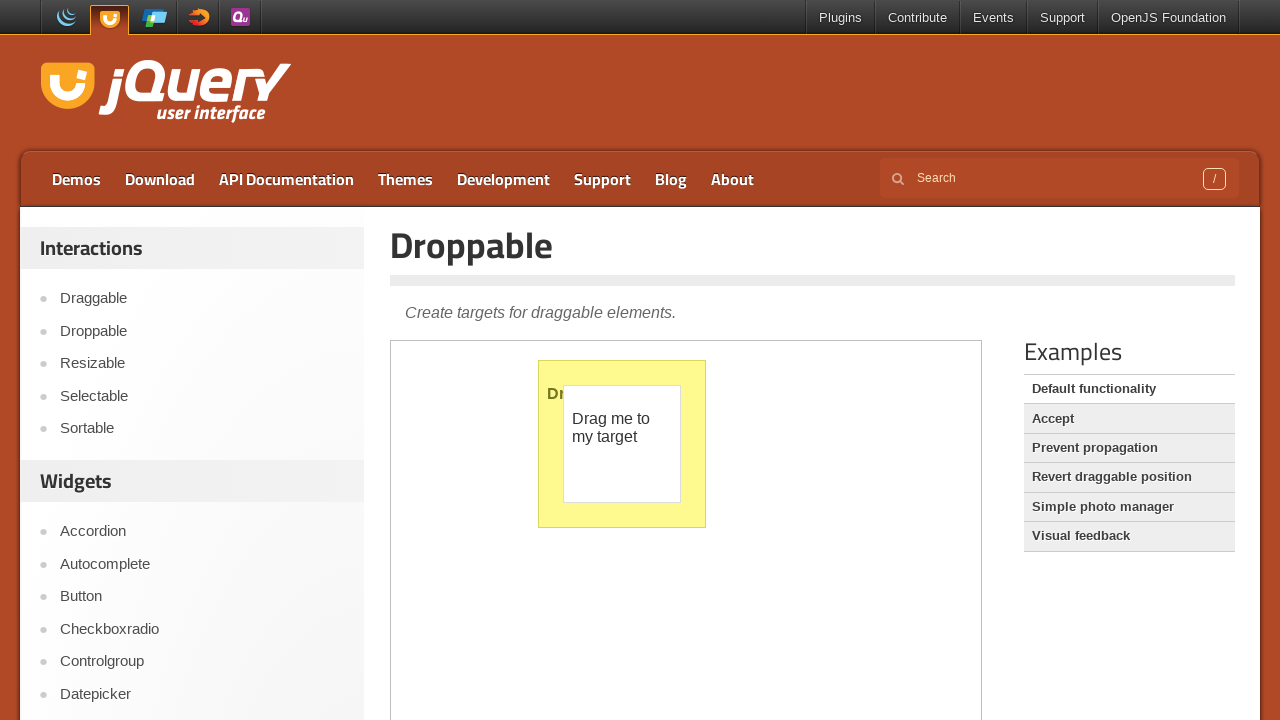